Tests JavaScript alert with textbox functionality by clicking to trigger the alert, entering text into the alert prompt, and accepting it

Starting URL: https://demo.automationtesting.in/Alerts.html

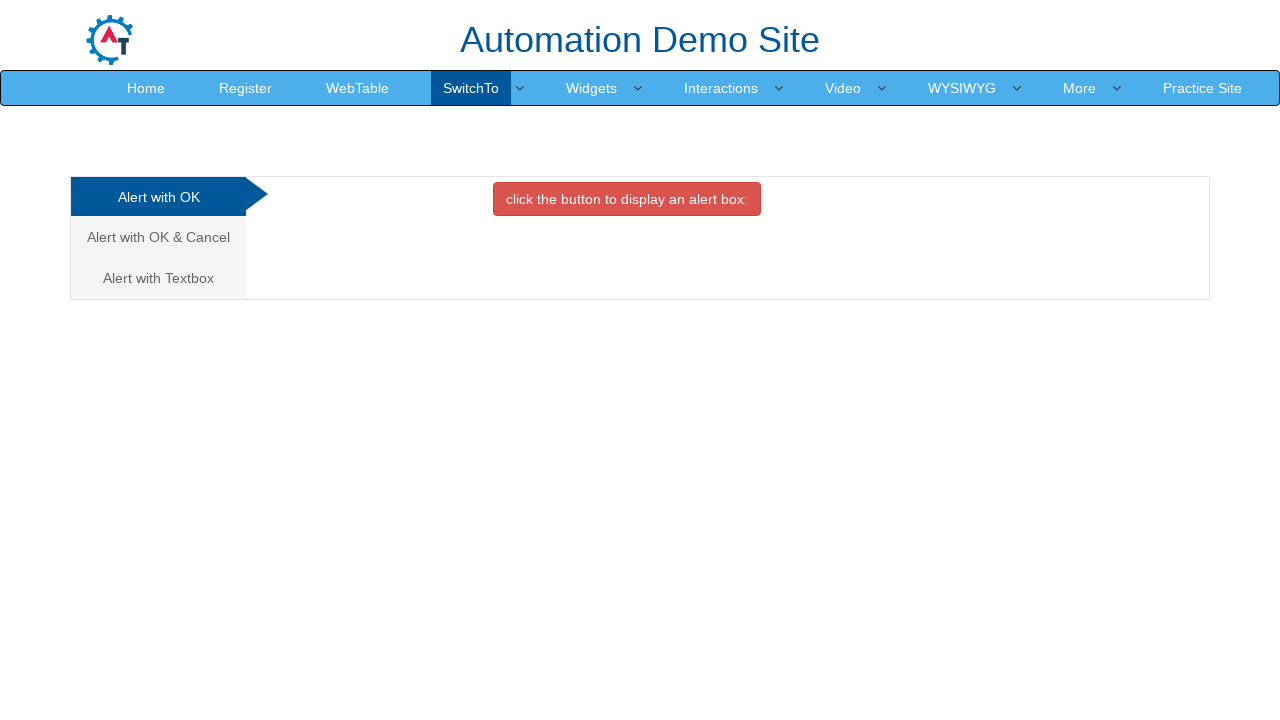

Clicked on 'Alert with Textbox' tab at (158, 278) on xpath=//a[text()='Alert with Textbox ']
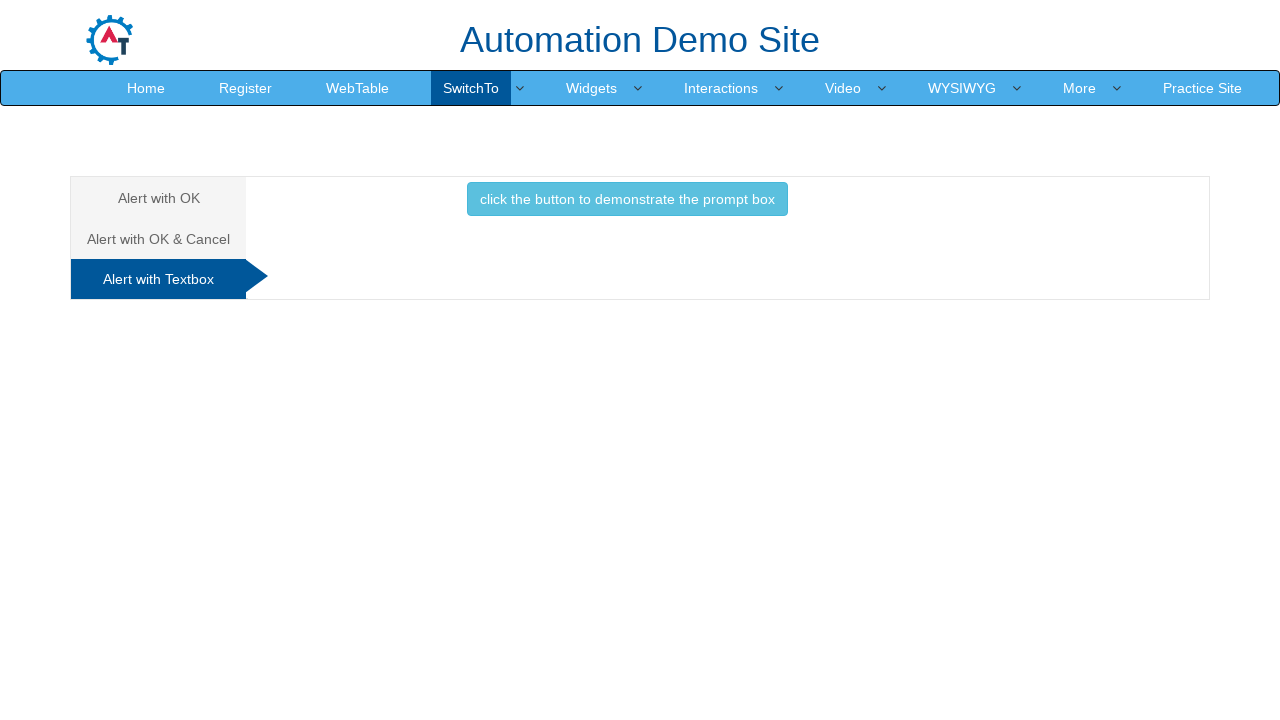

Clicked button to trigger alert with textbox at (627, 199) on button.btn.btn-info
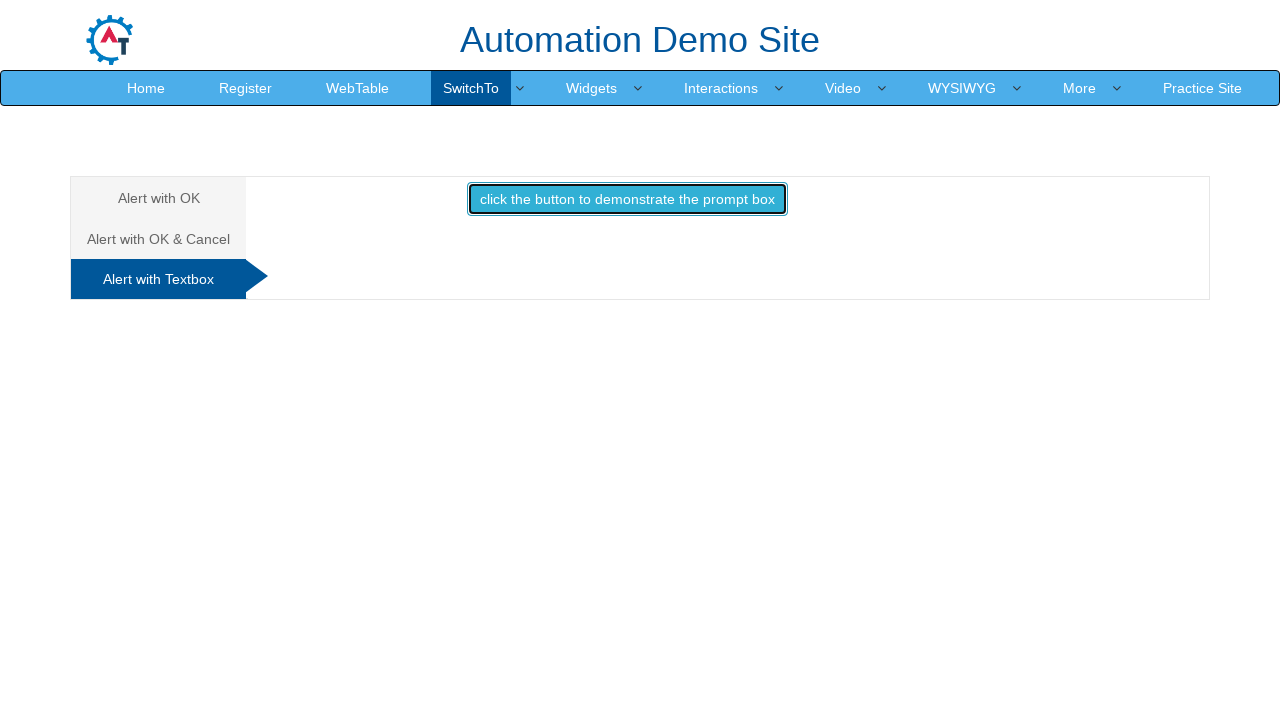

Set up dialog handler to accept prompt with text 'Selenium Java'
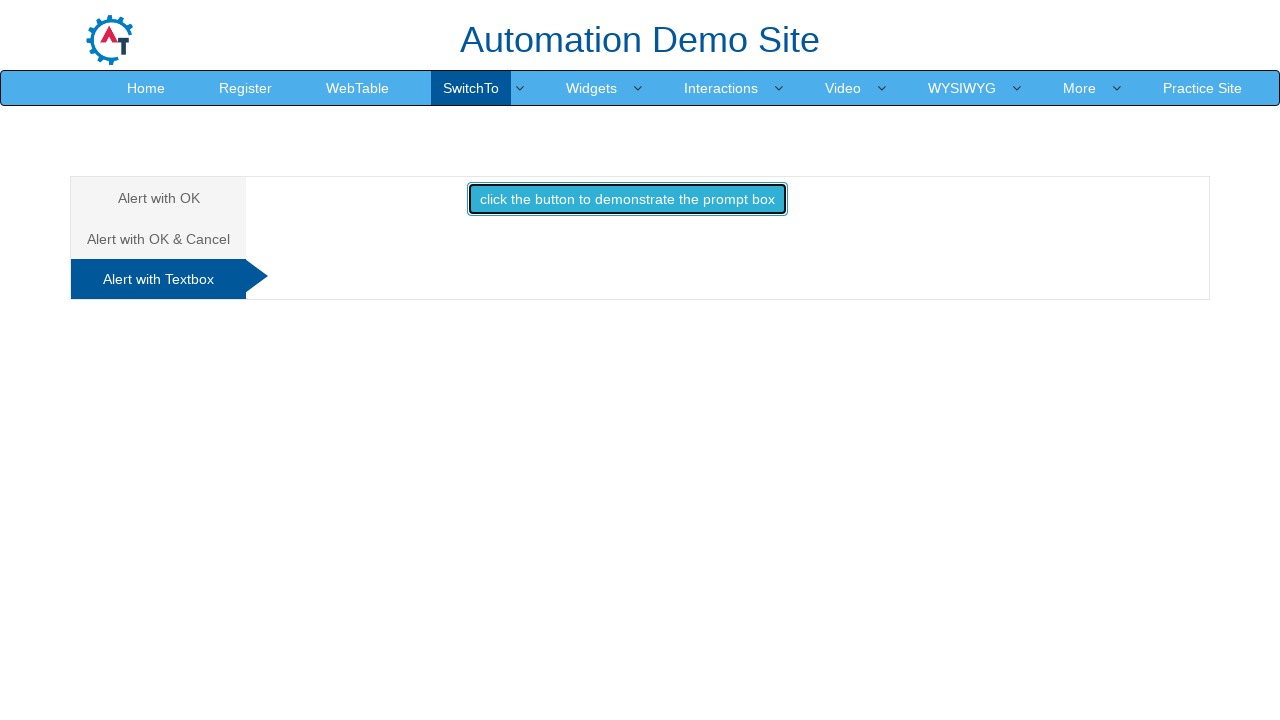

Clicked button to trigger dialog and accepted prompt with 'Selenium Java' at (627, 199) on button.btn.btn-info
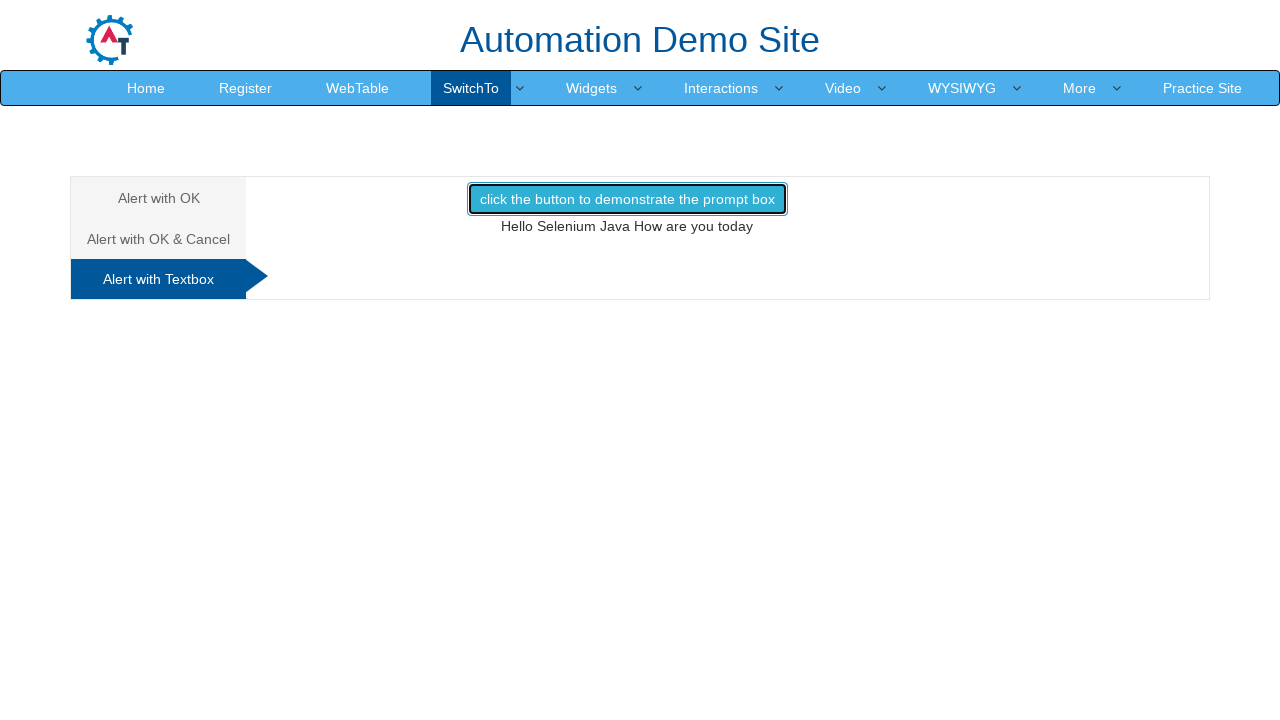

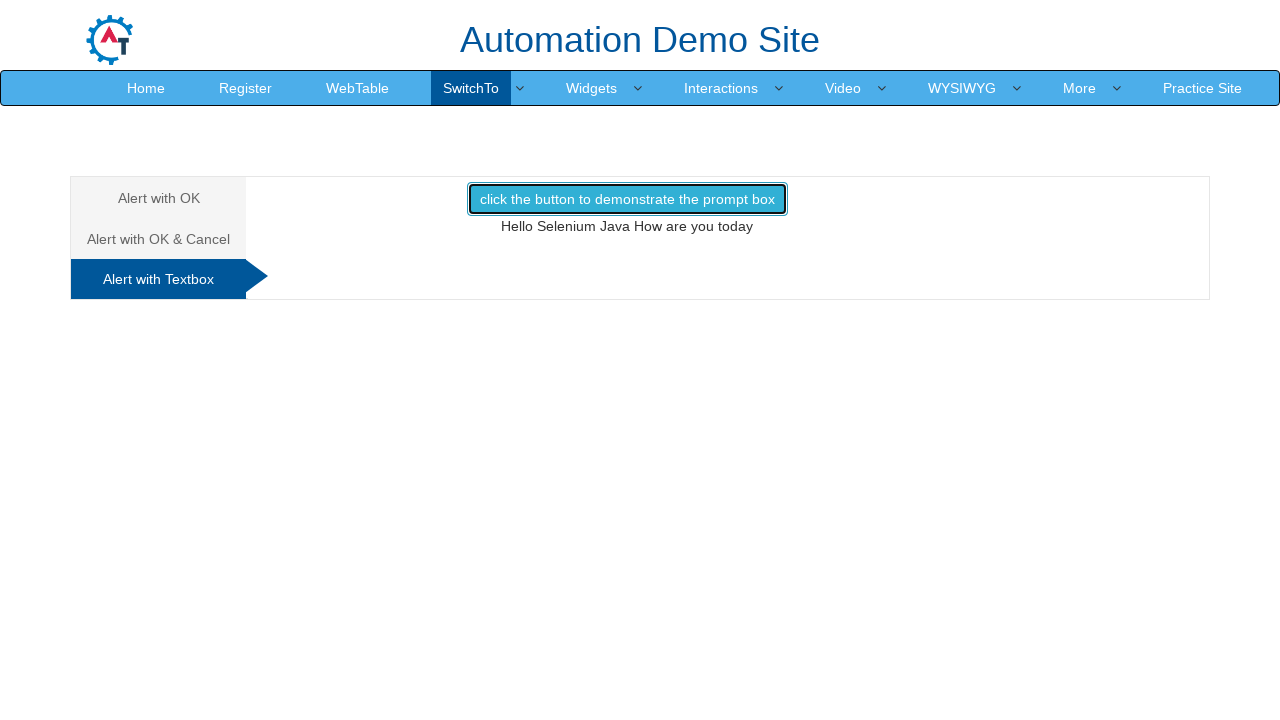